Tests the account registration form by filling in the first name field on the registration page

Starting URL: https://awesomeqa.com/ui/index.php?route=account/register

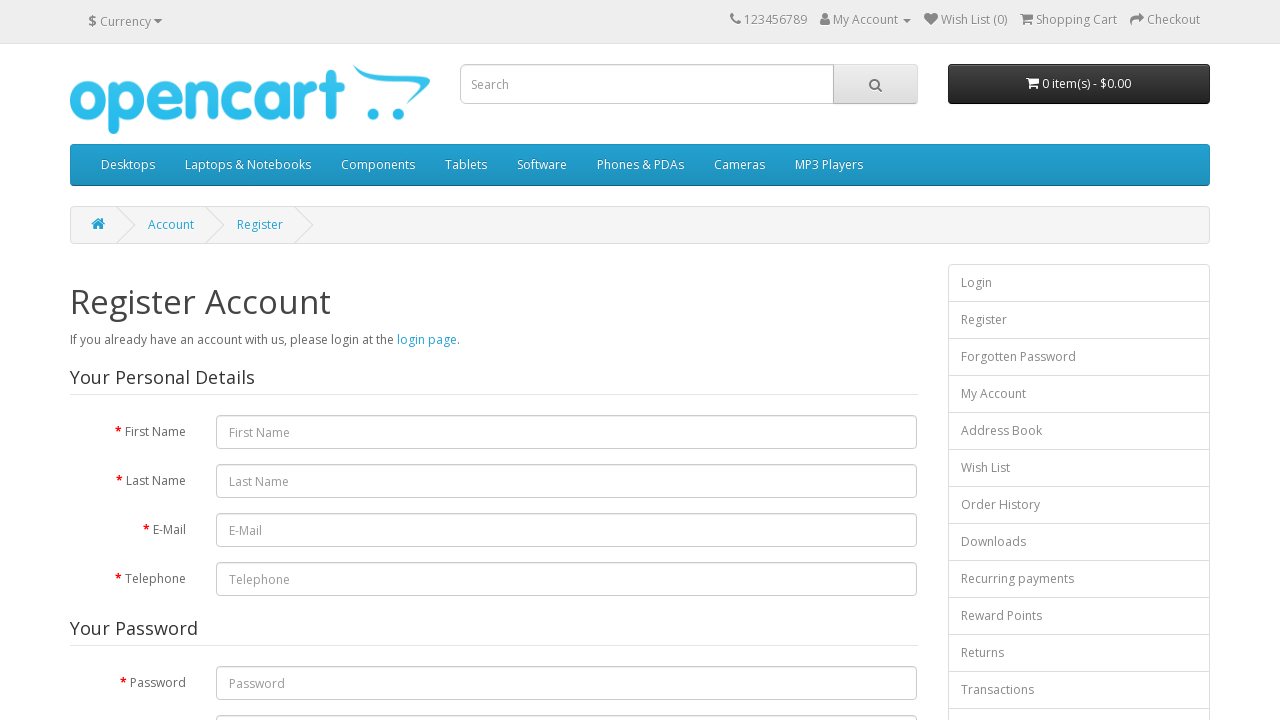

Filled first name field with 'Abhijeet' on registration form on #input-firstname
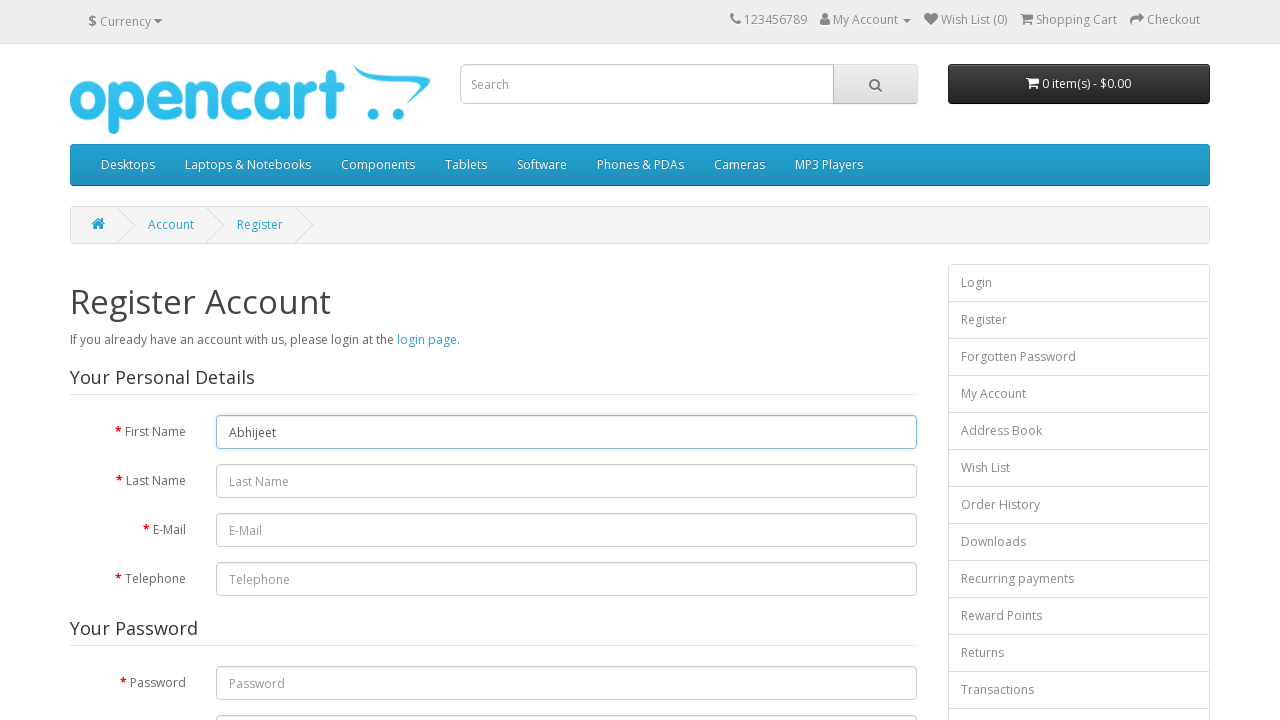

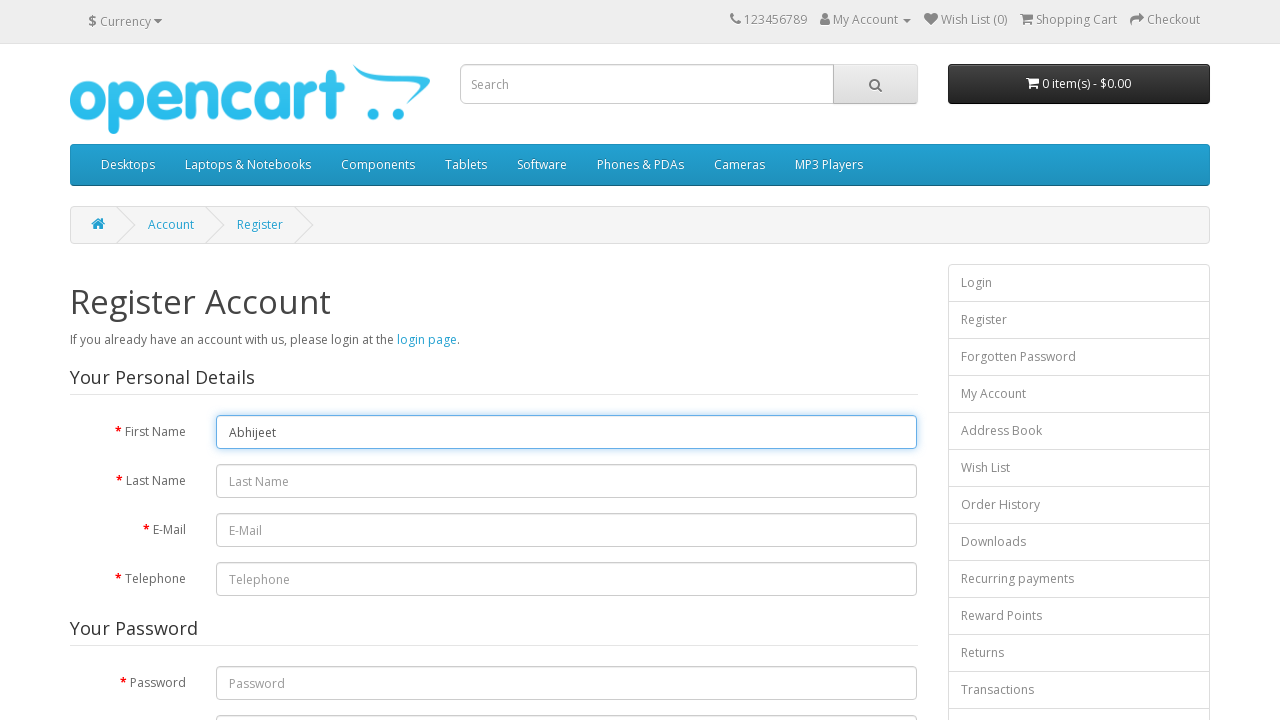